Tests checkbox functionality by clicking two checkbox elements

Starting URL: https://www.tutorialspoint.com/selenium/practice/check-box.php

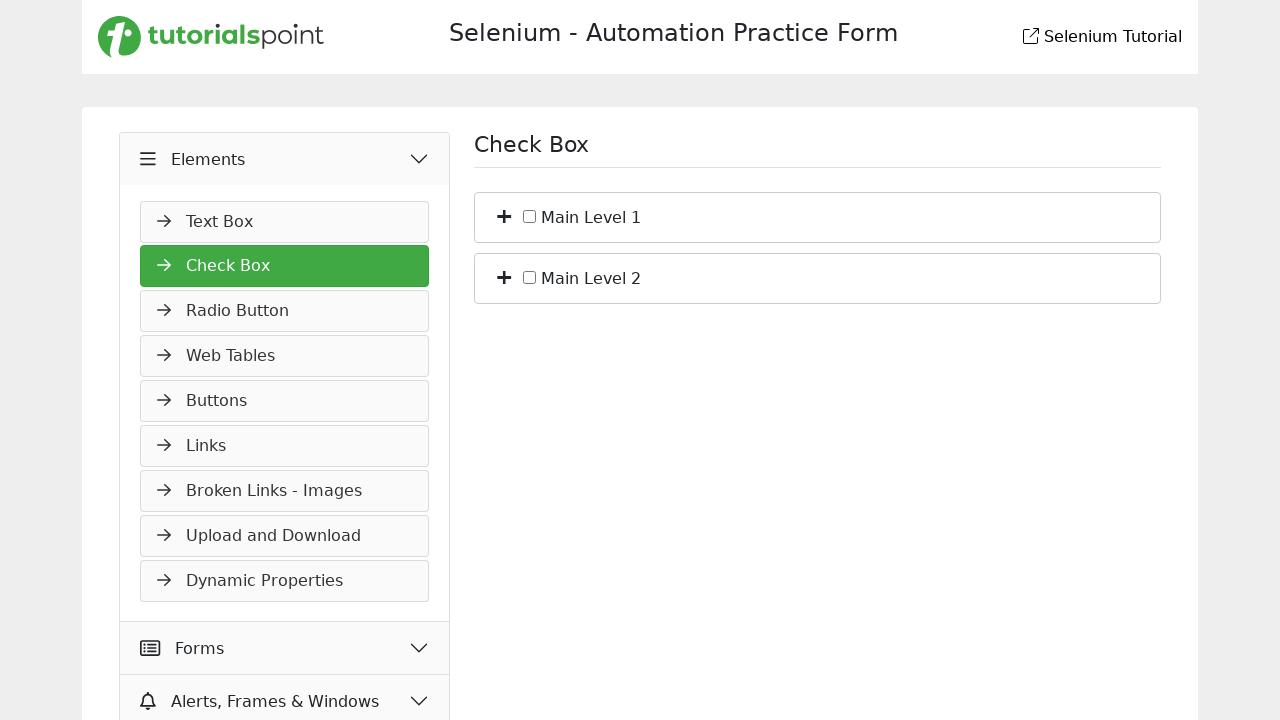

Clicked first checkbox element at (530, 216) on xpath=//*[@id="c_bs_1"]
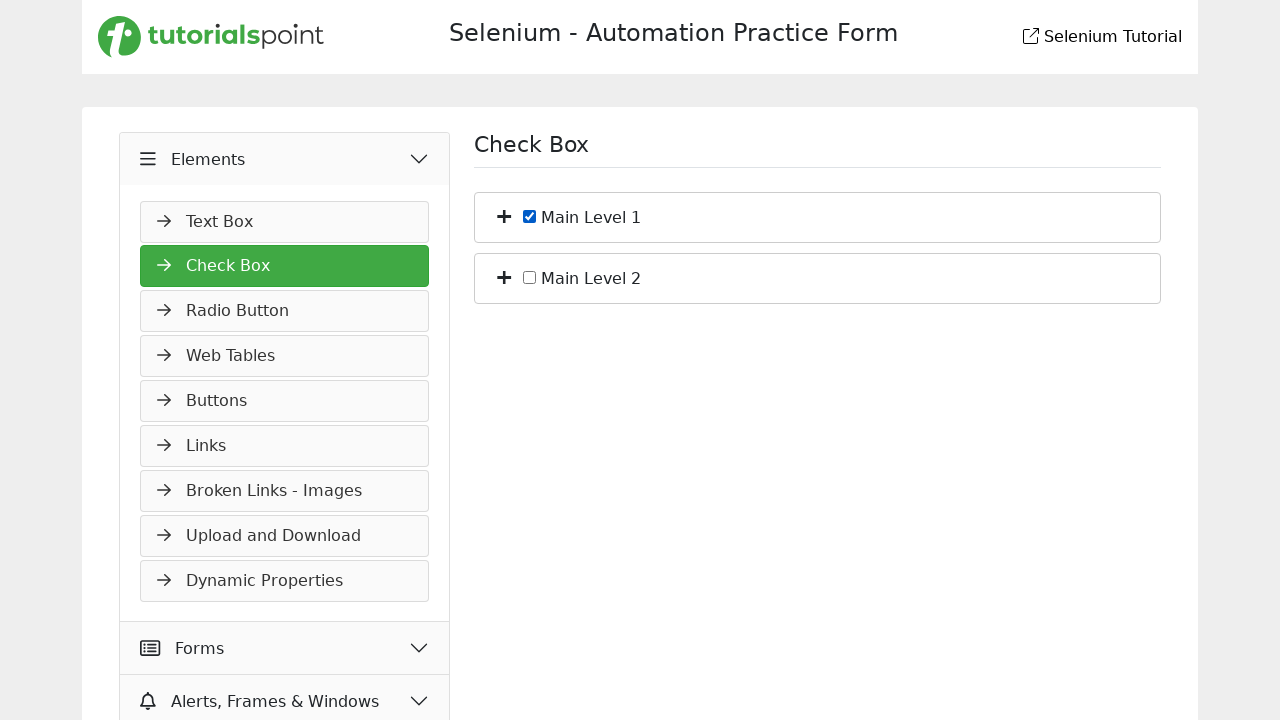

Clicked second checkbox element at (530, 277) on xpath=//*[@id="c_bs_2"]
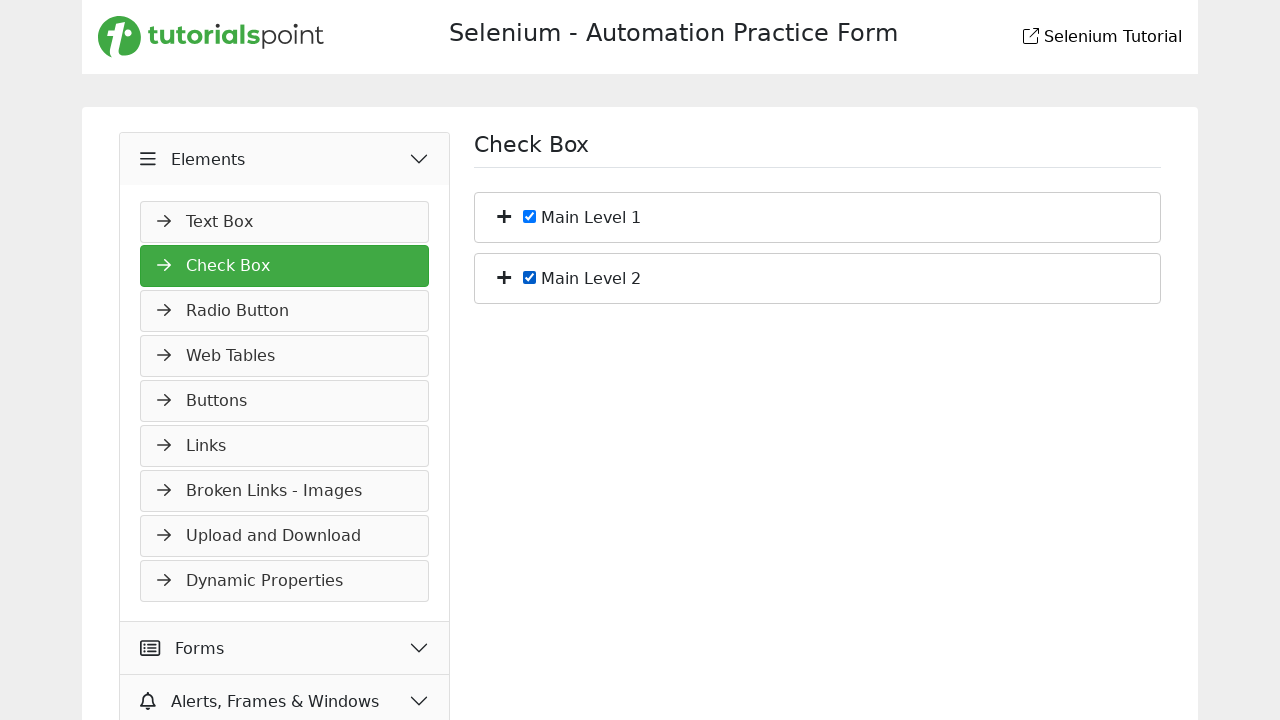

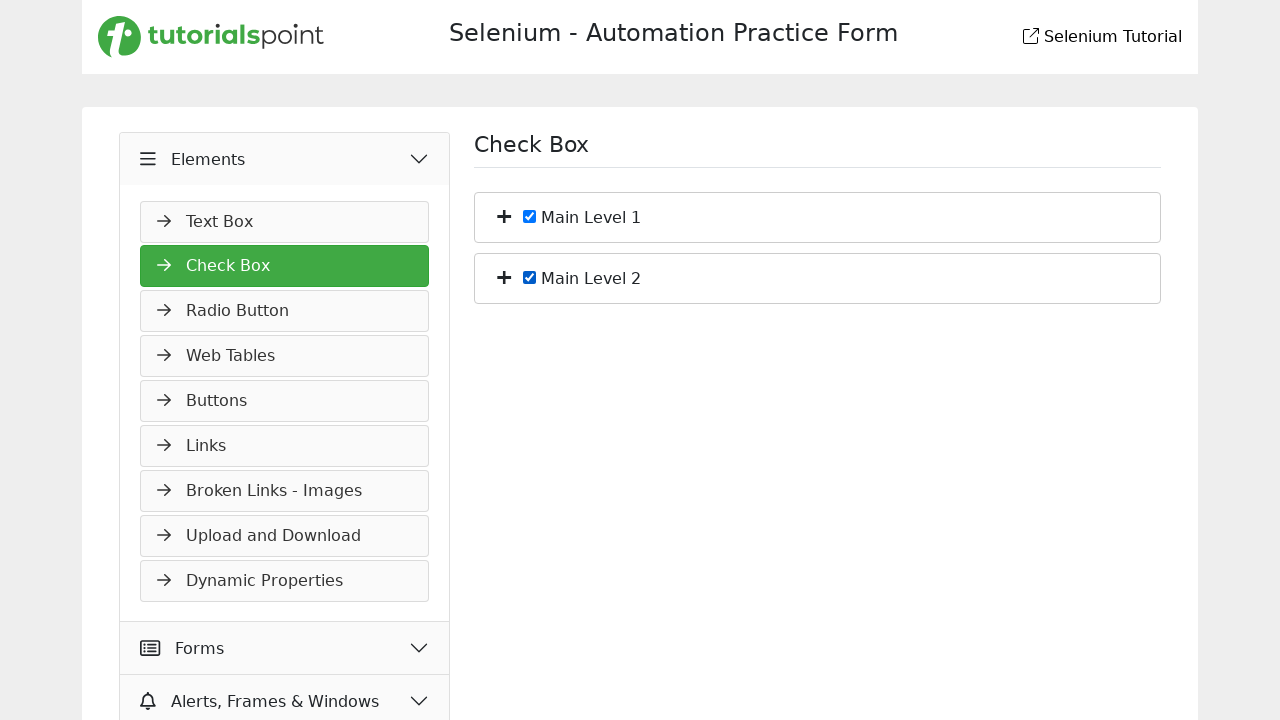